Tests a registration form by filling in first name, last name, and email fields, then submitting and verifying the success message is displayed.

Starting URL: https://suninjuly.github.io/registration1.html

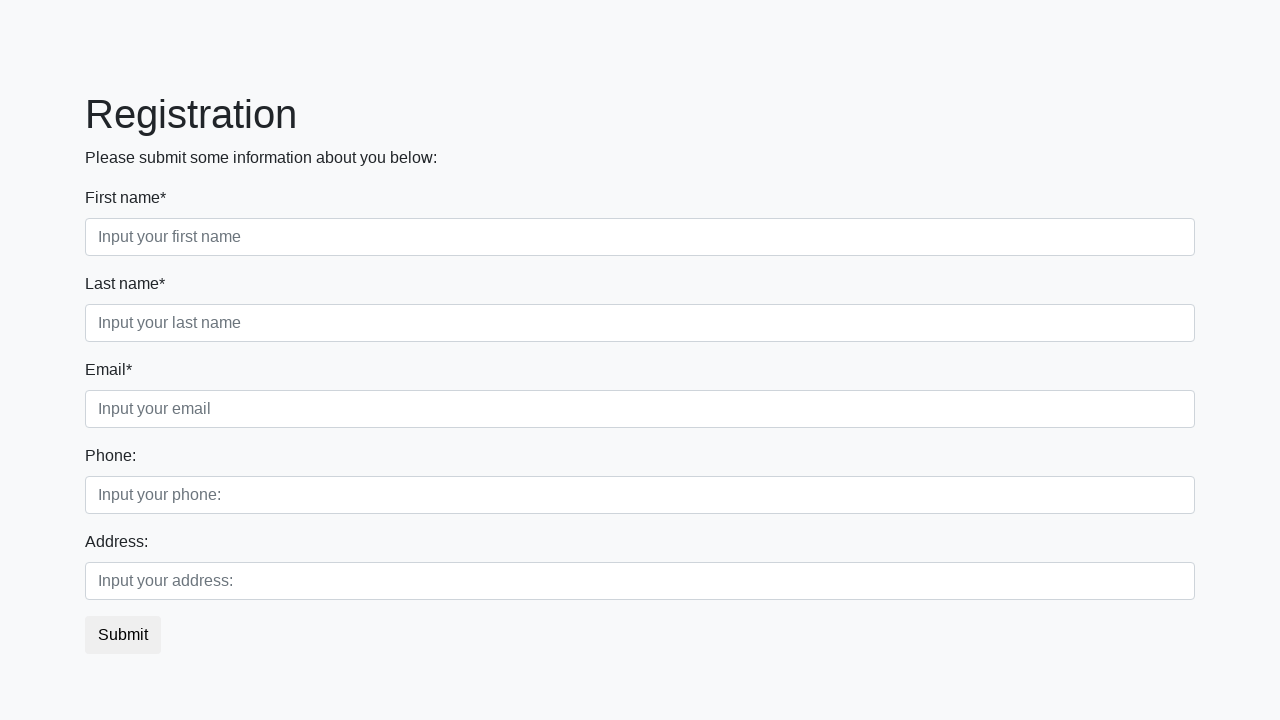

Filled first name field with 'Anuka' on input[placeholder$="name"]
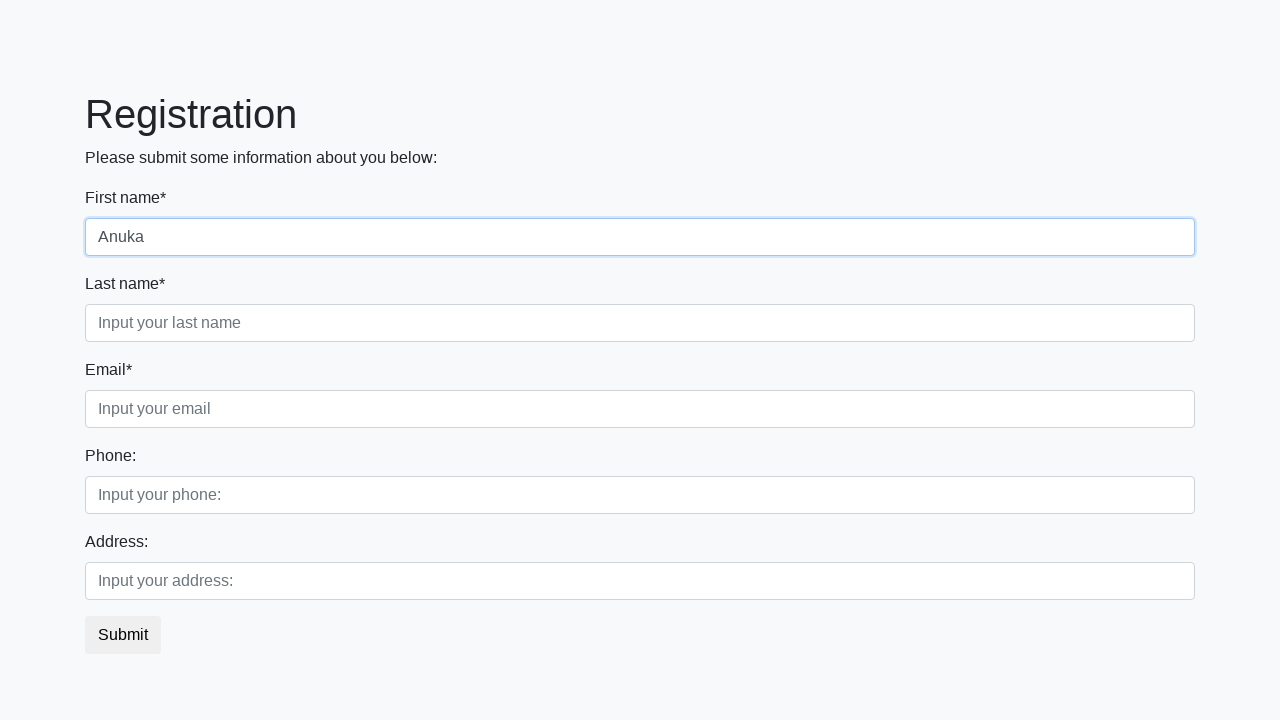

Filled last name field with 'Anunaki' on input[placeholder='Input your last name']
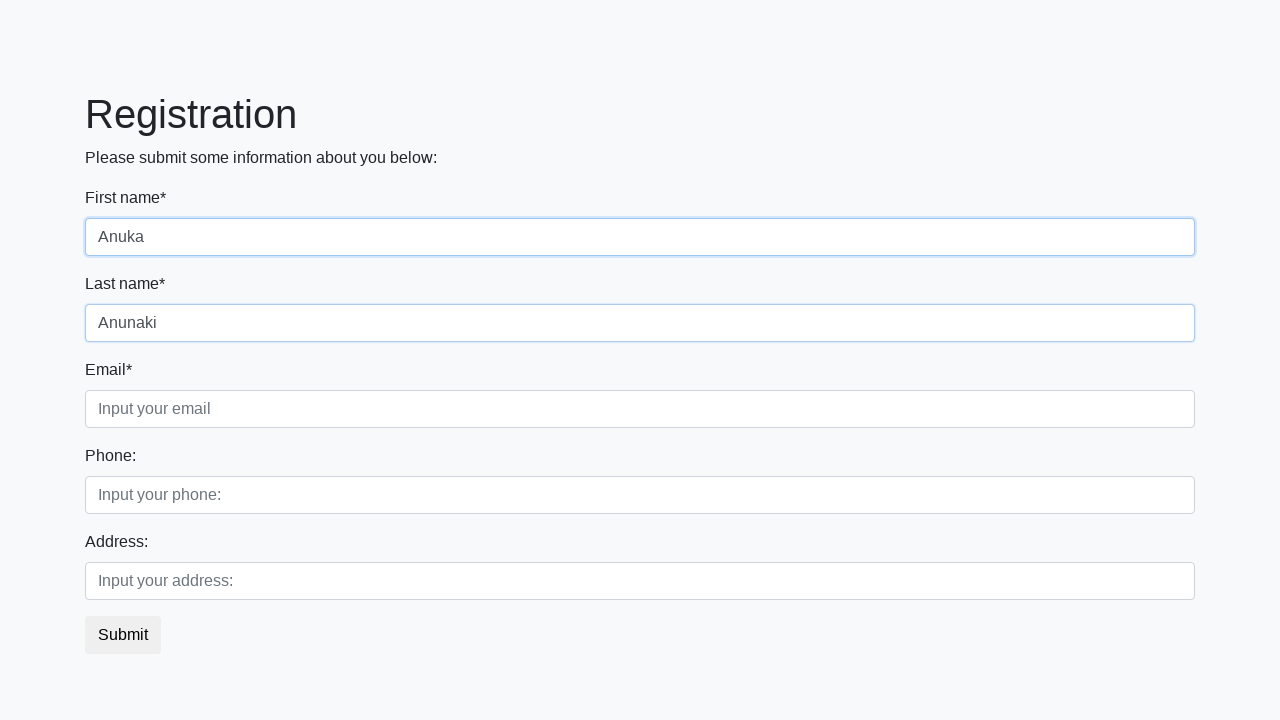

Filled email field with 'chunim@gmail.com' on input[placeholder$="email"]
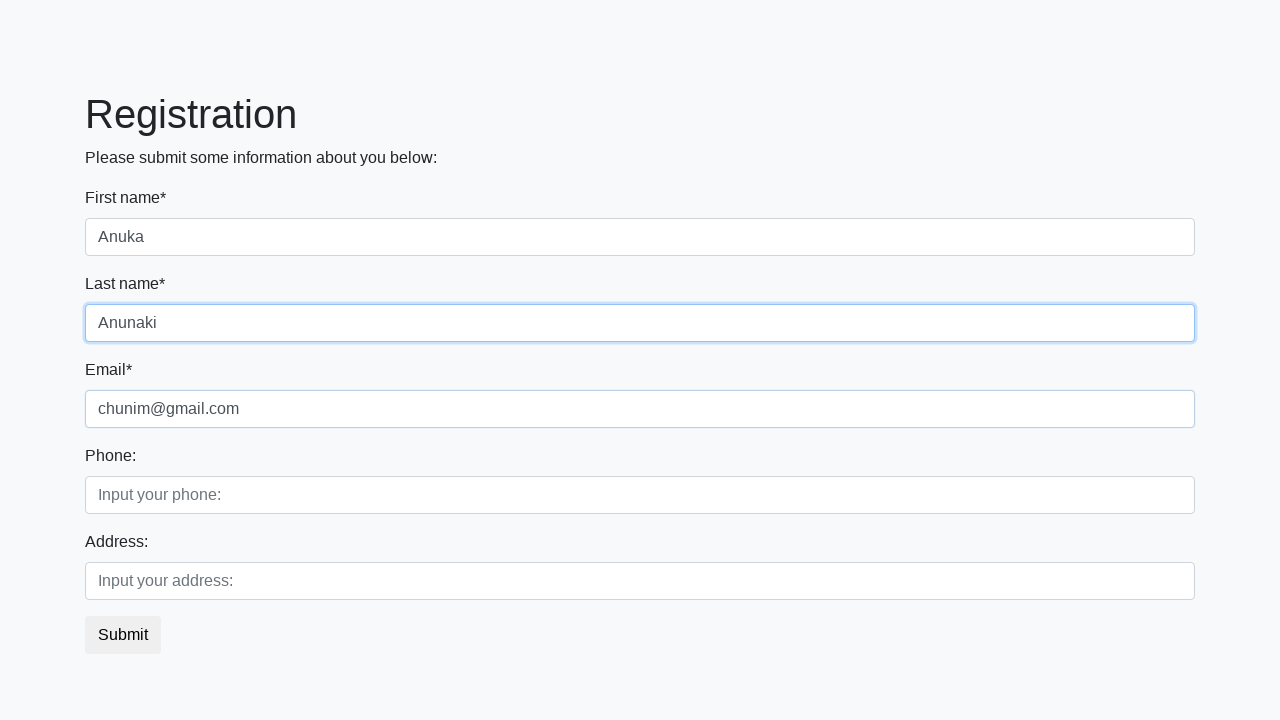

Clicked the submit button at (123, 635) on button.btn
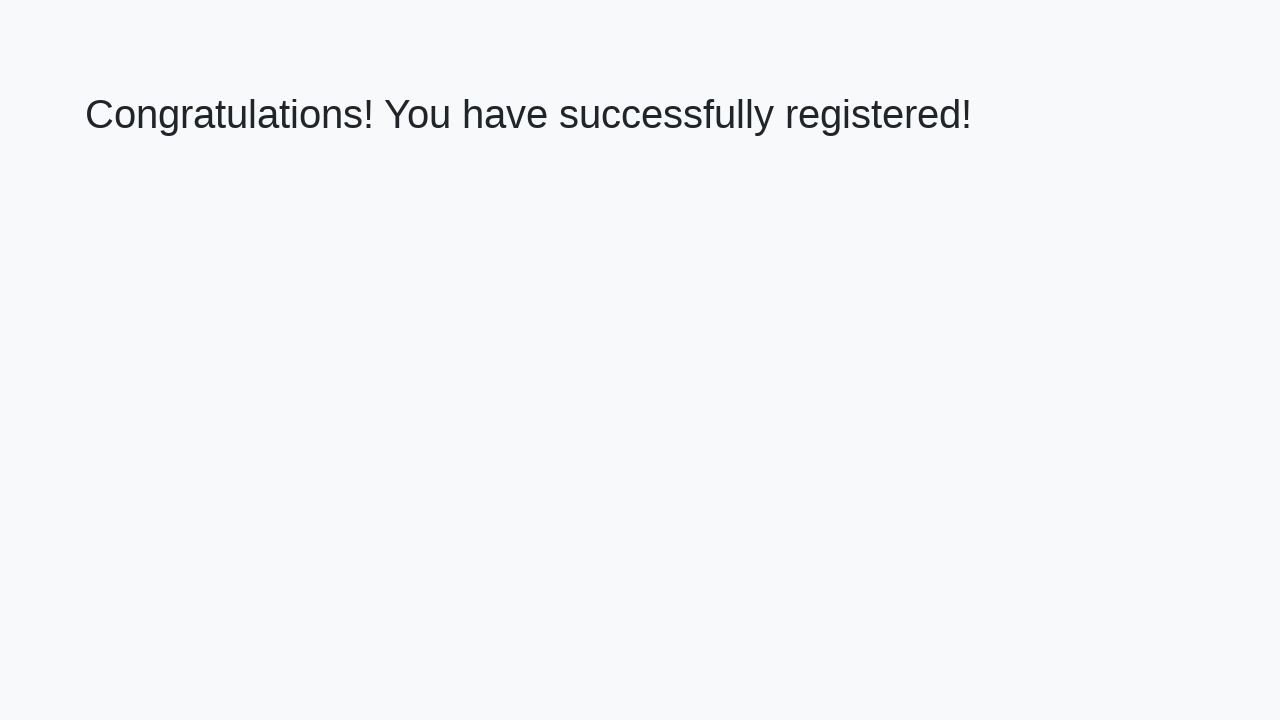

Retrieved success message text
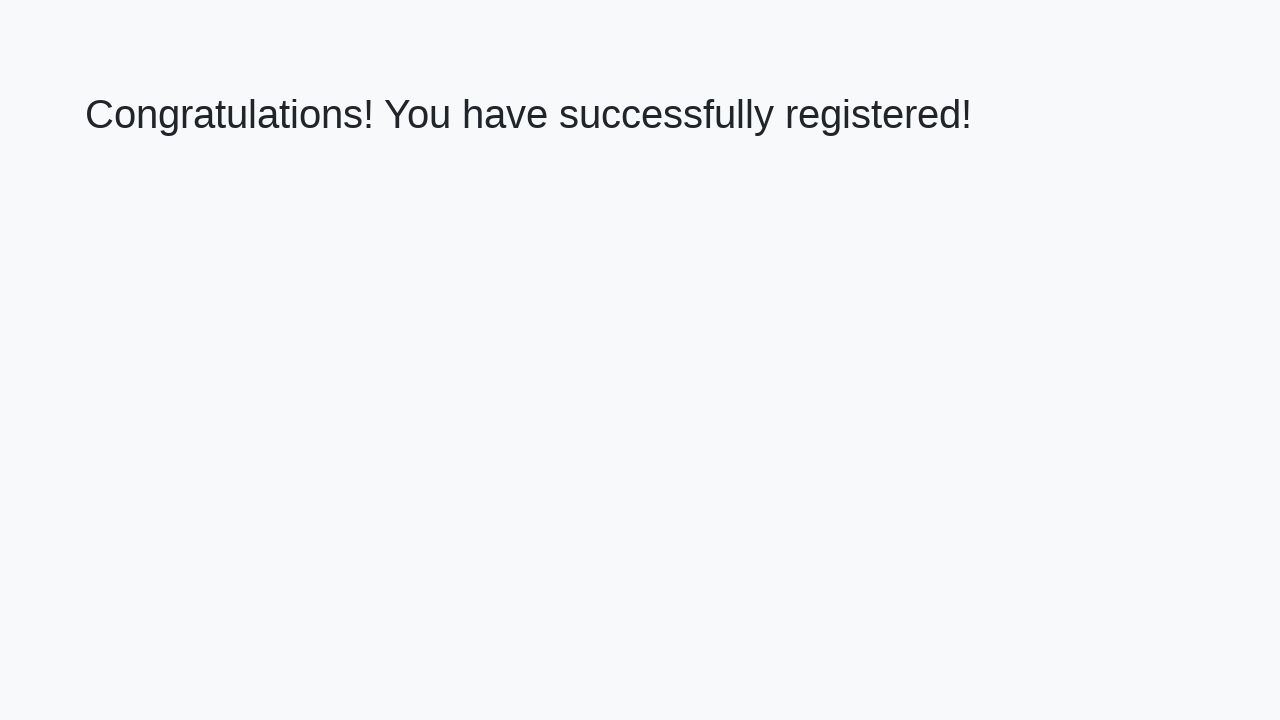

Verified success message: 'Congratulations! You have successfully registered!'
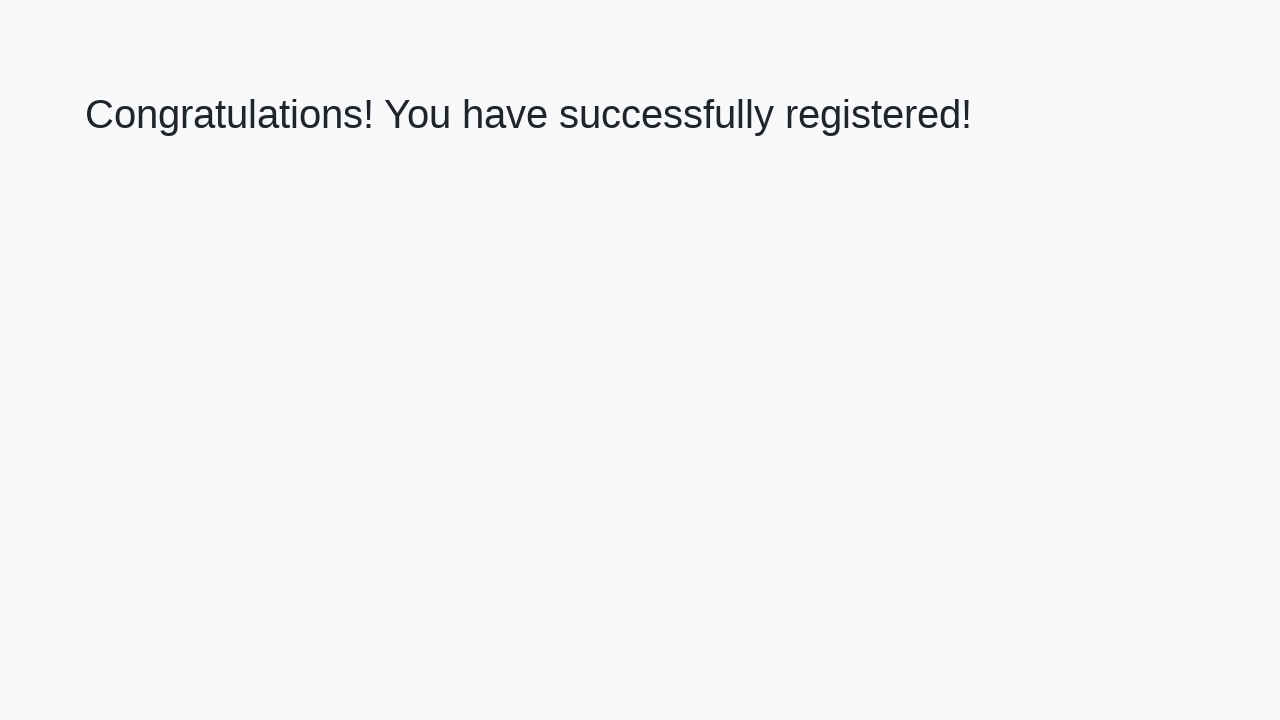

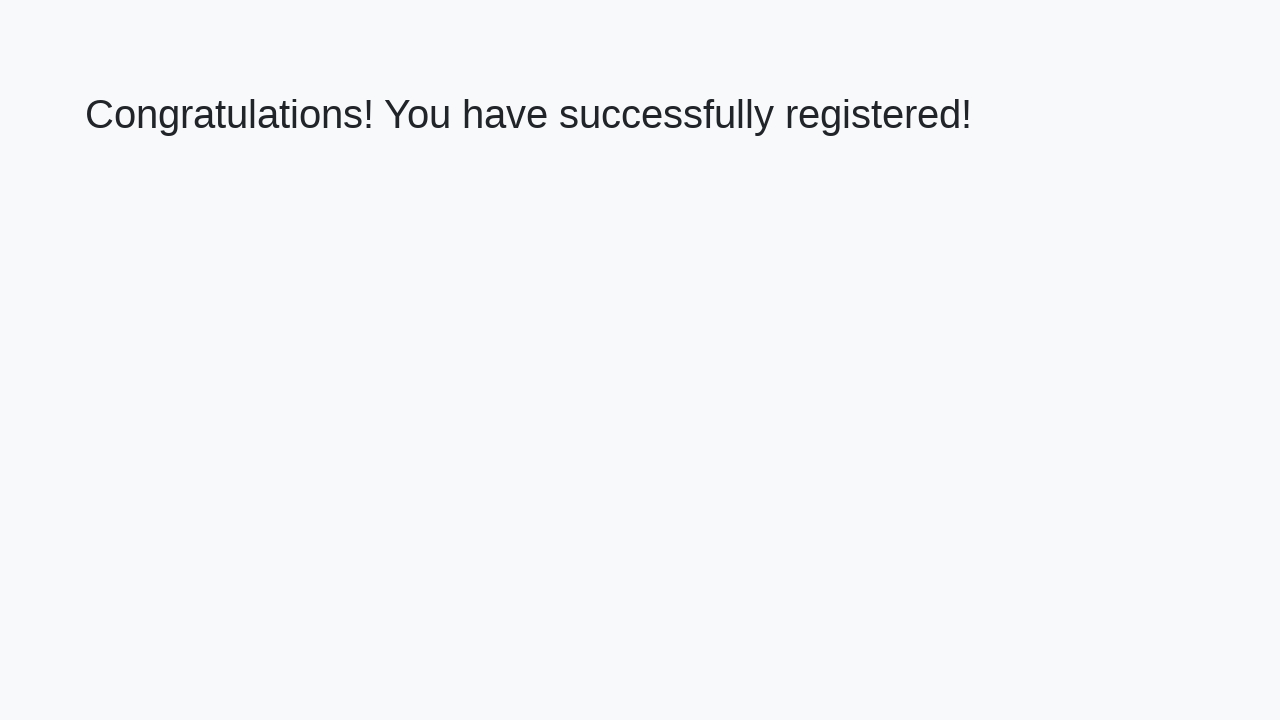